Verifies that the "Log In" button on the NextBaseCRM login page displays the expected text "Log In" by checking the button's value attribute.

Starting URL: https://login1.nextbasecrm.com/

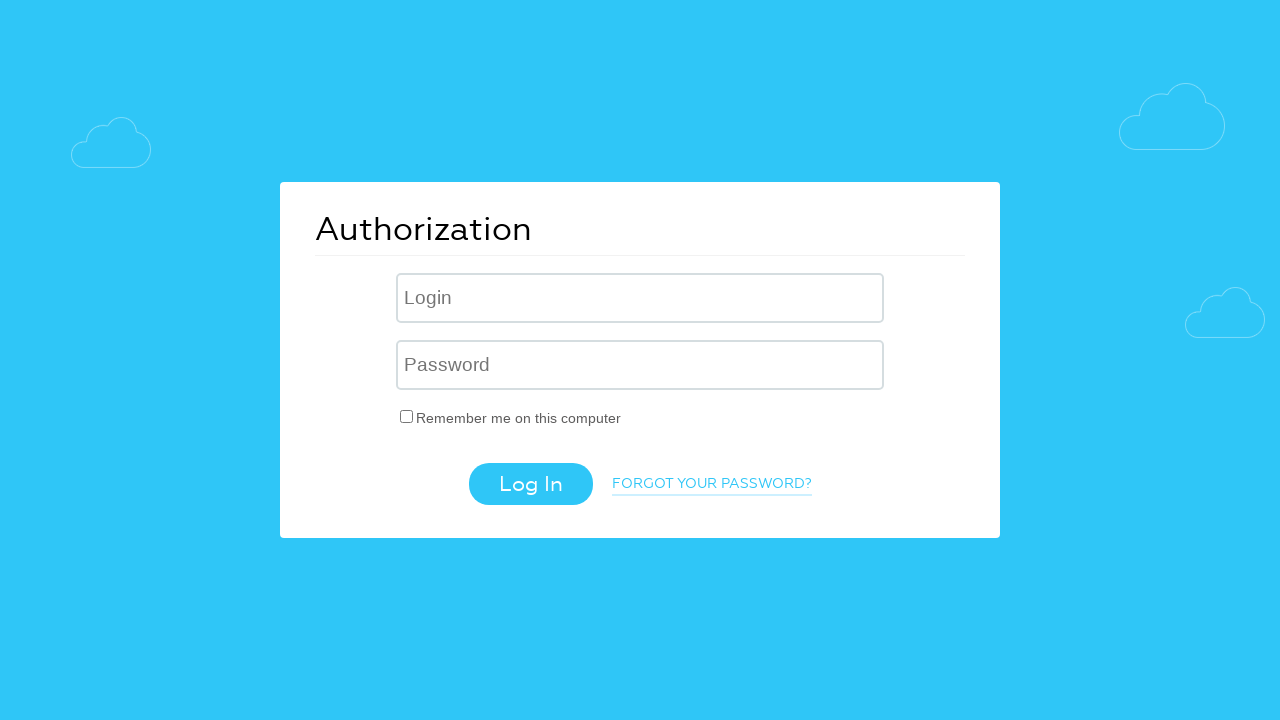

Located the Log In button using CSS selector
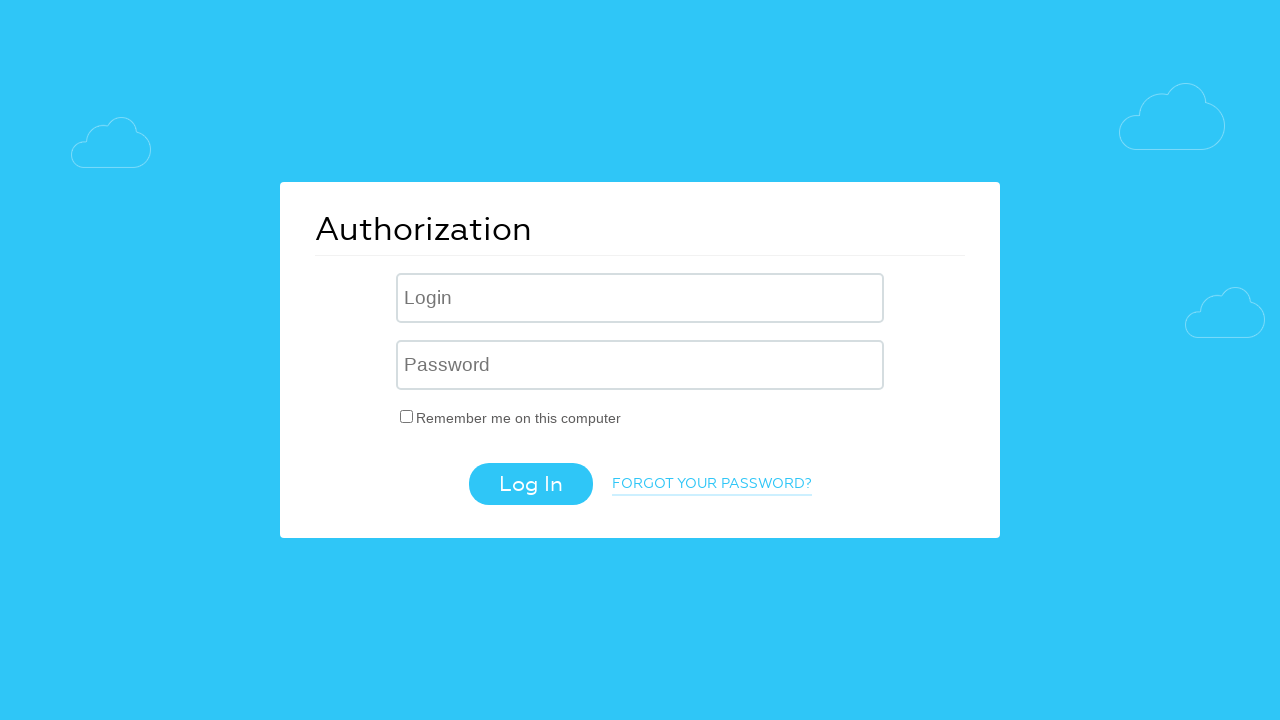

Verified Log In button is visible
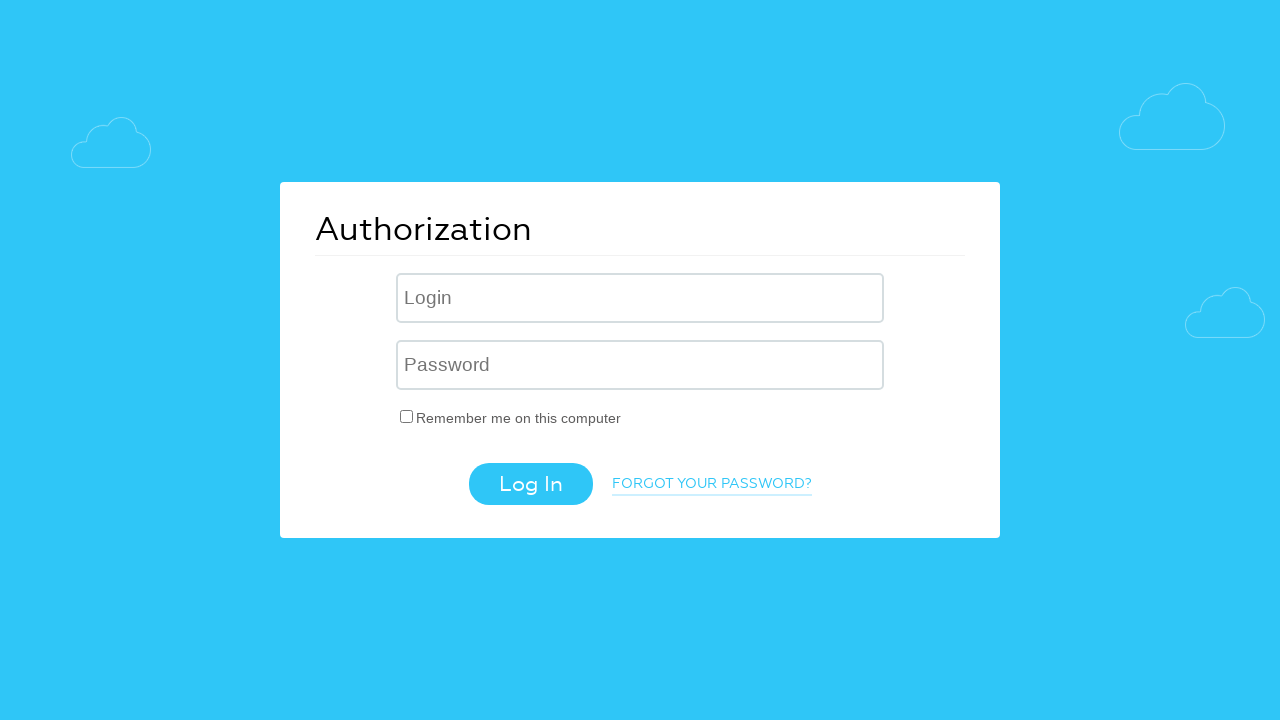

Retrieved the value attribute from Log In button
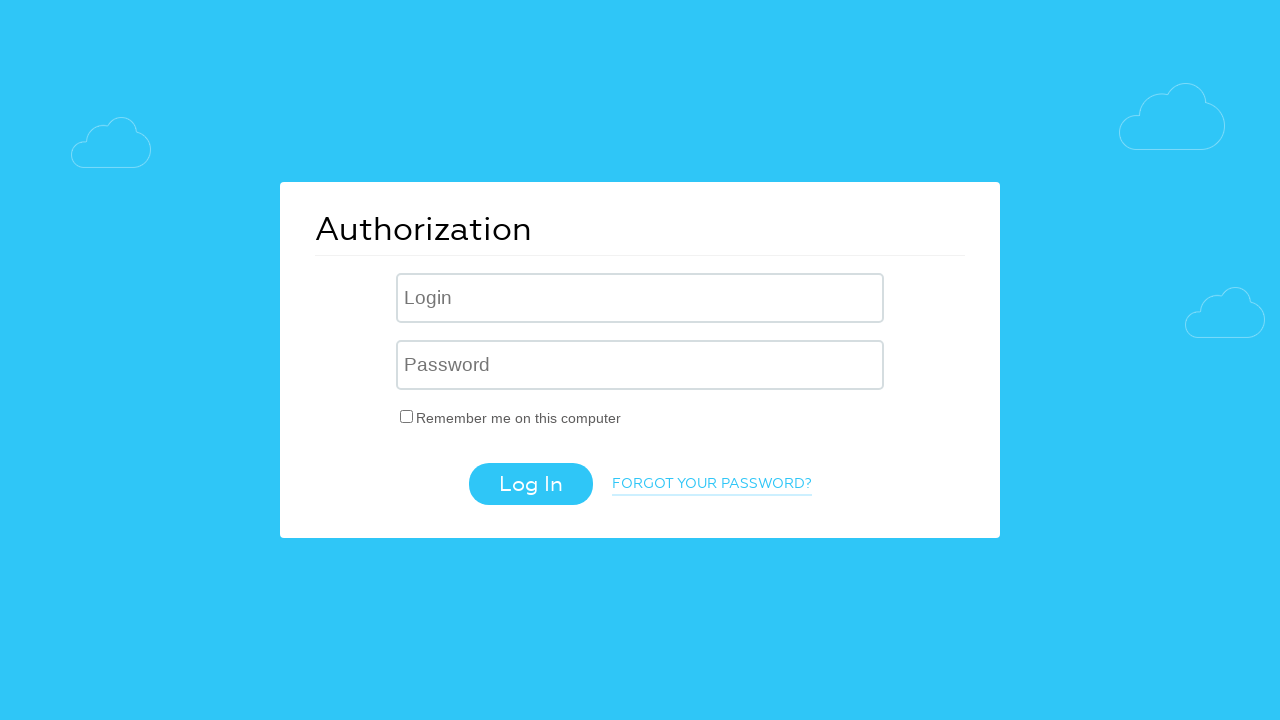

Asserted that button value matches expected text: 'Log In'
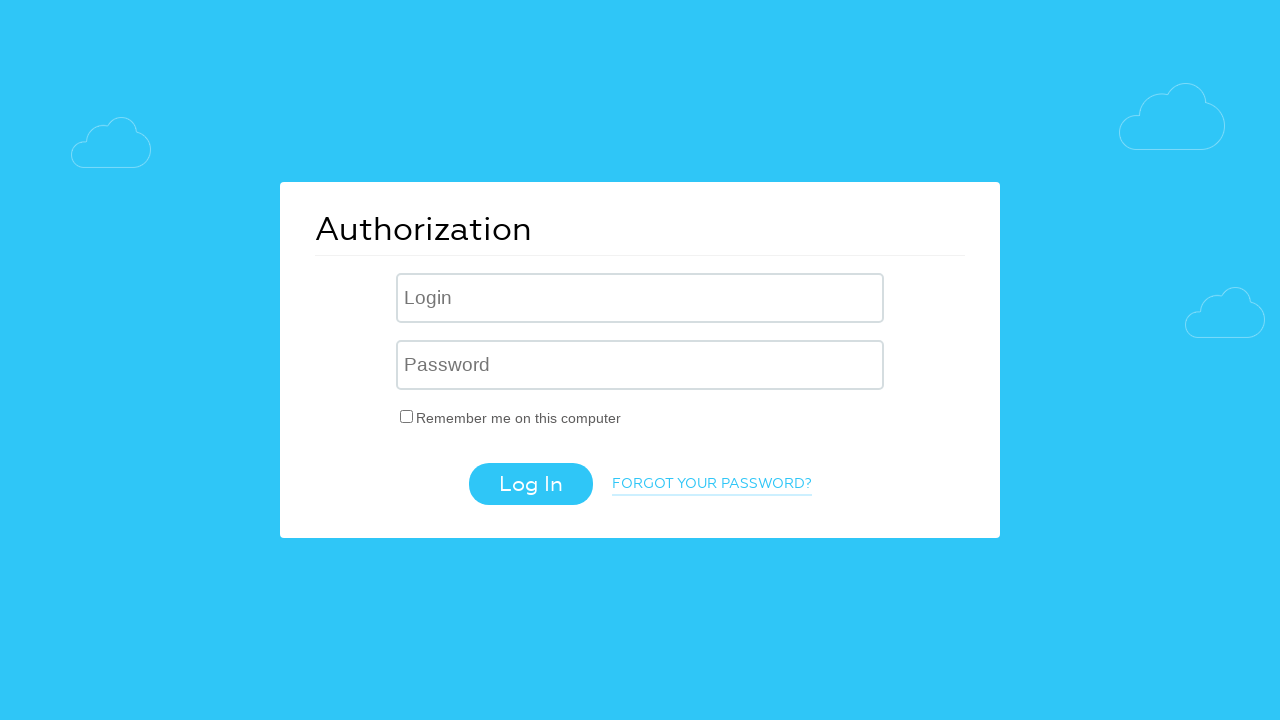

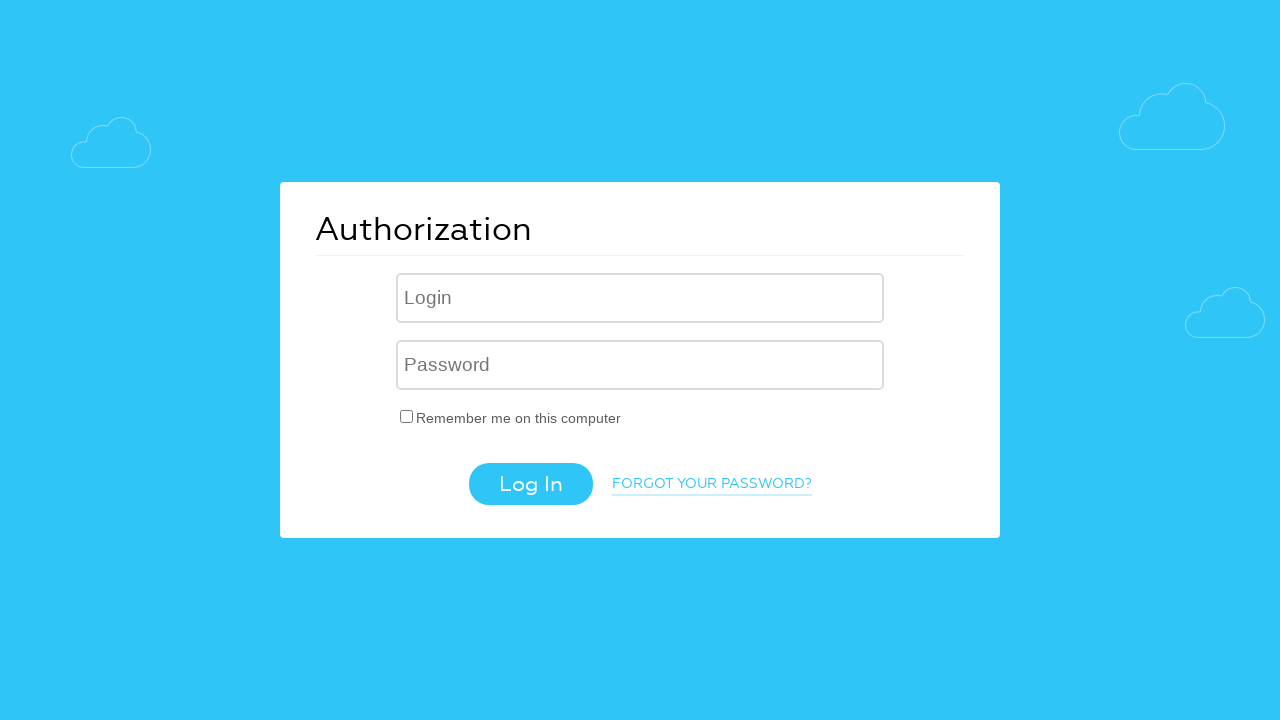